Tests that the text input field is cleared after adding a todo item.

Starting URL: https://demo.playwright.dev/todomvc

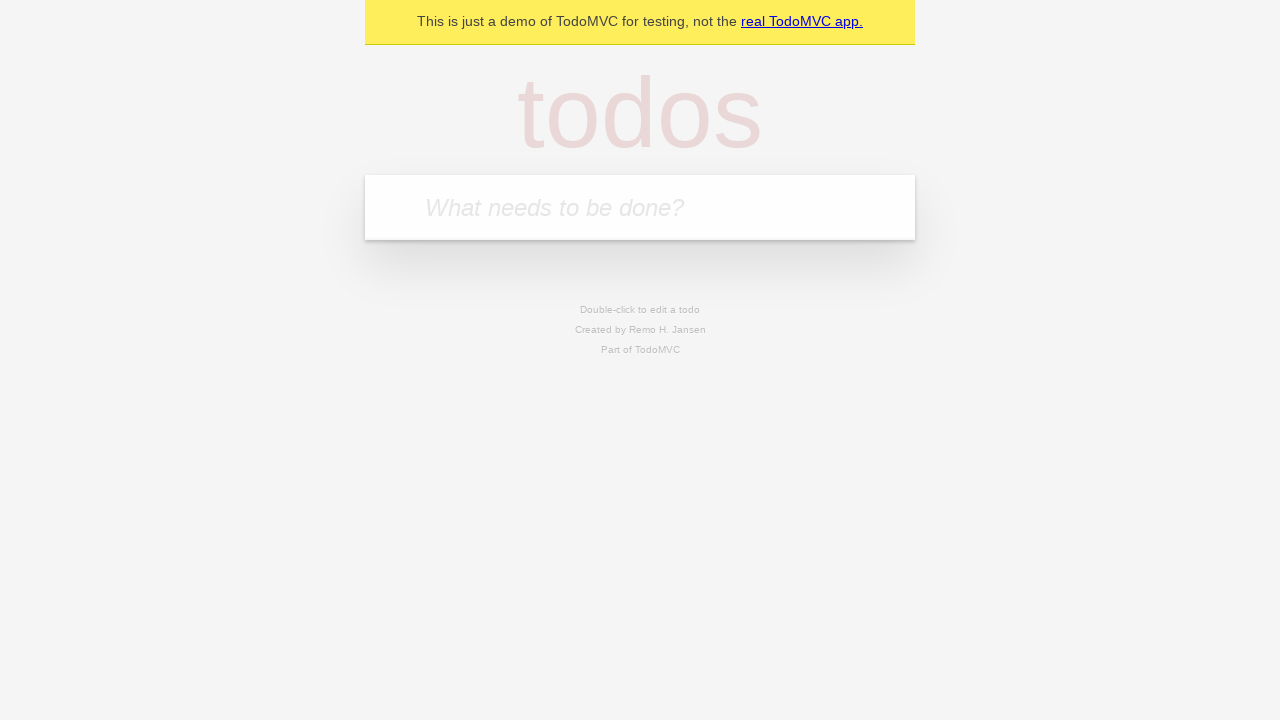

Located the todo input field with placeholder 'What needs to be done?'
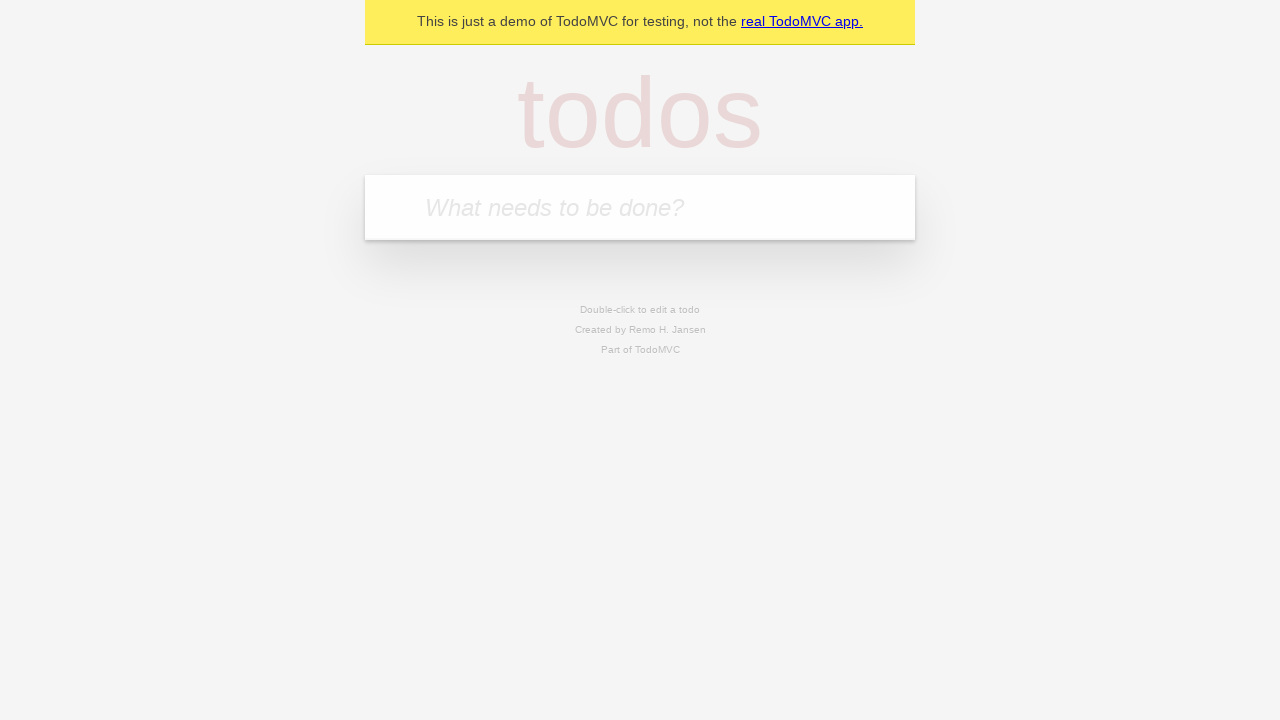

Filled todo input field with 'buy some cheese' on internal:attr=[placeholder="What needs to be done?"i]
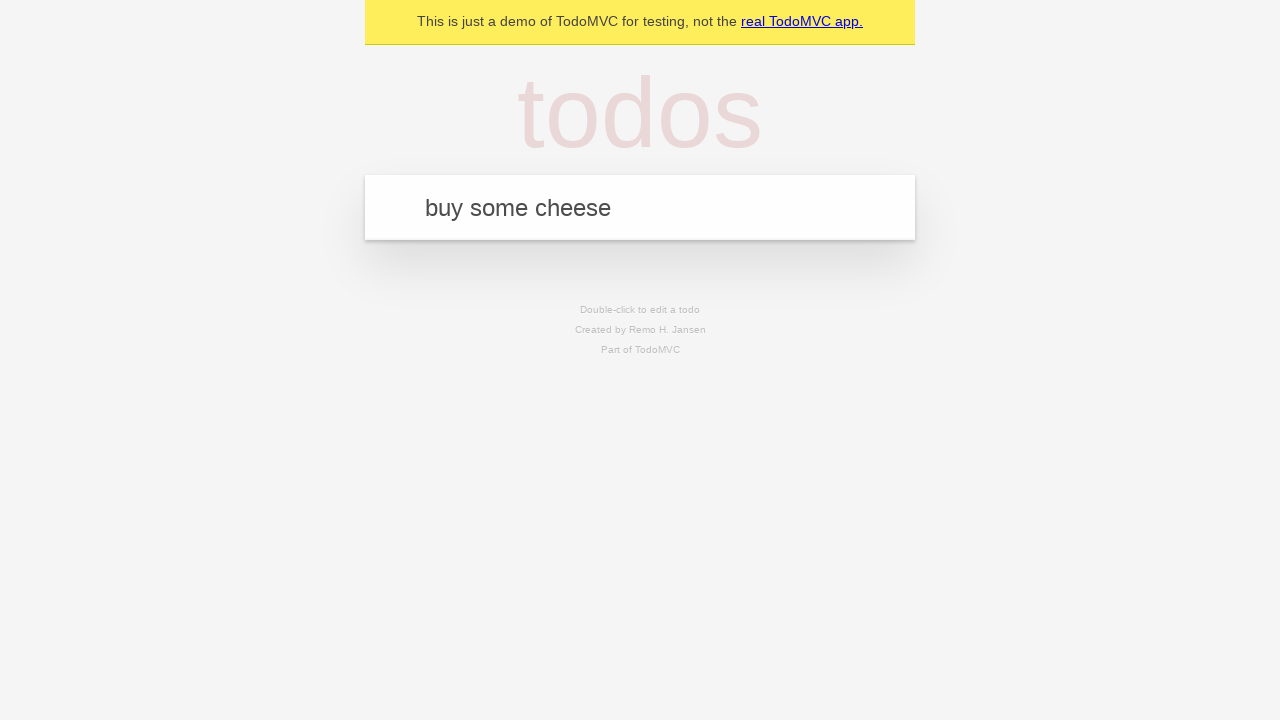

Pressed Enter to submit the todo item on internal:attr=[placeholder="What needs to be done?"i]
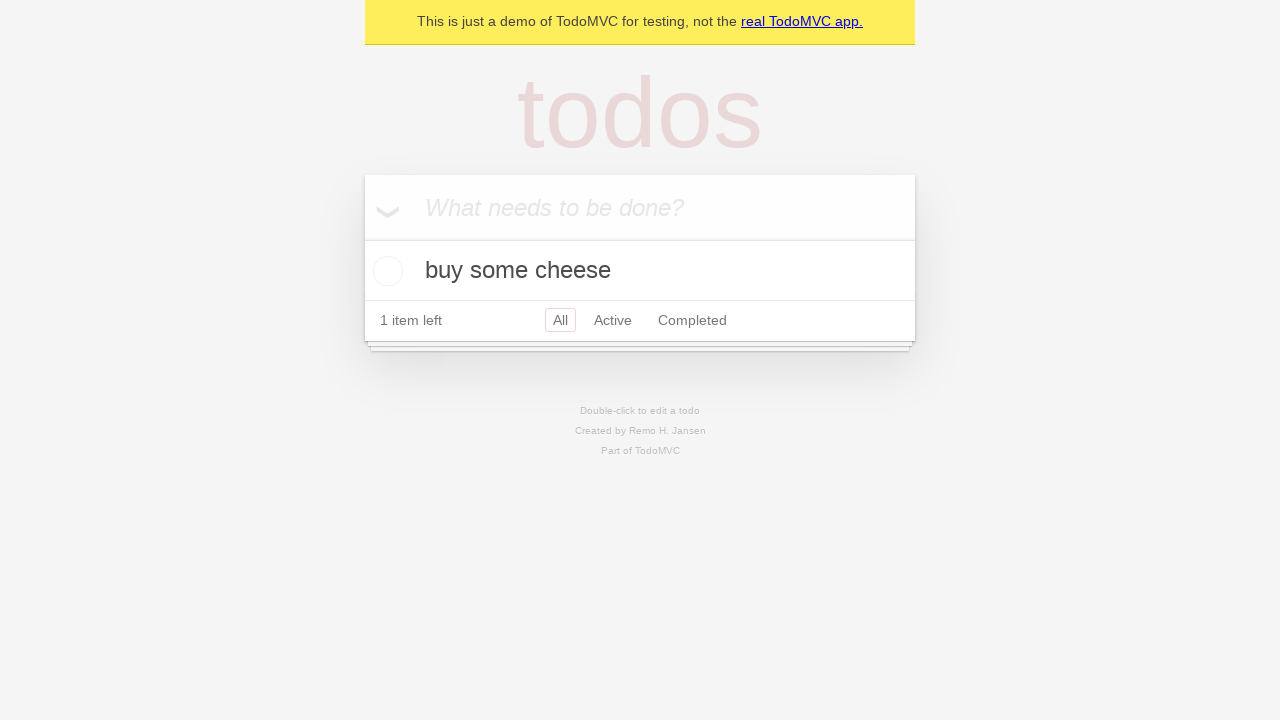

Todo item was added and displayed
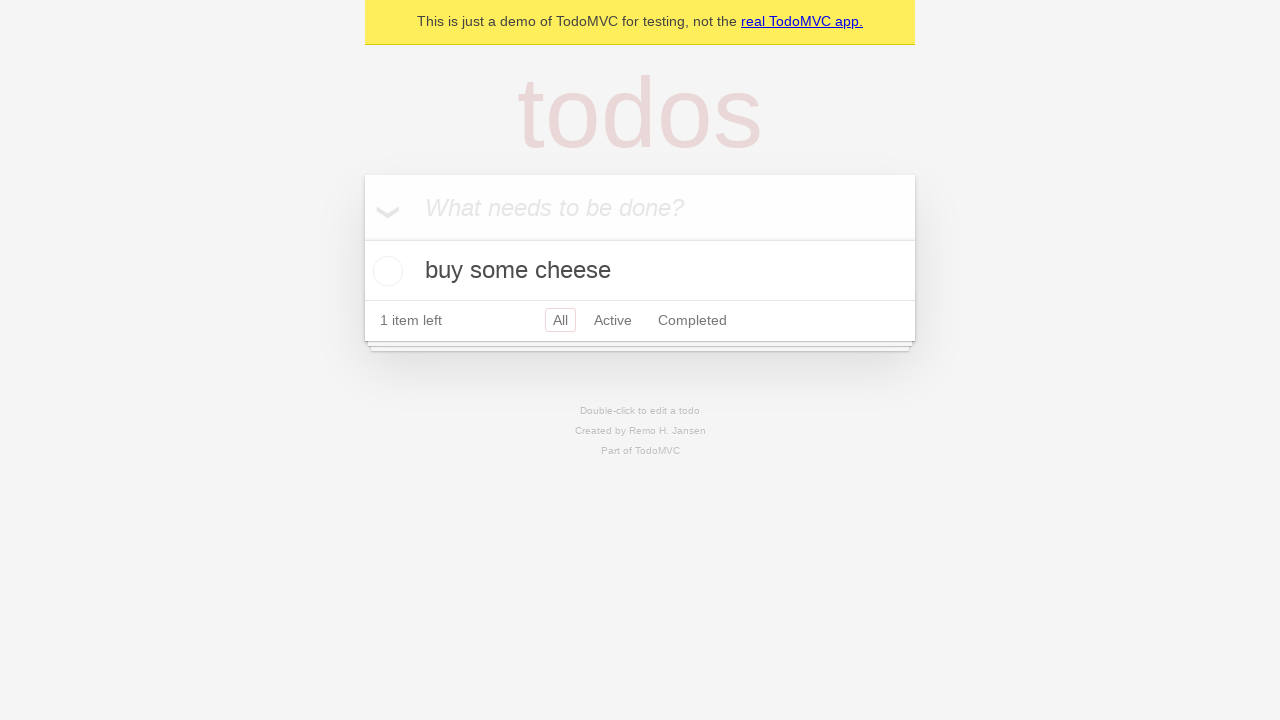

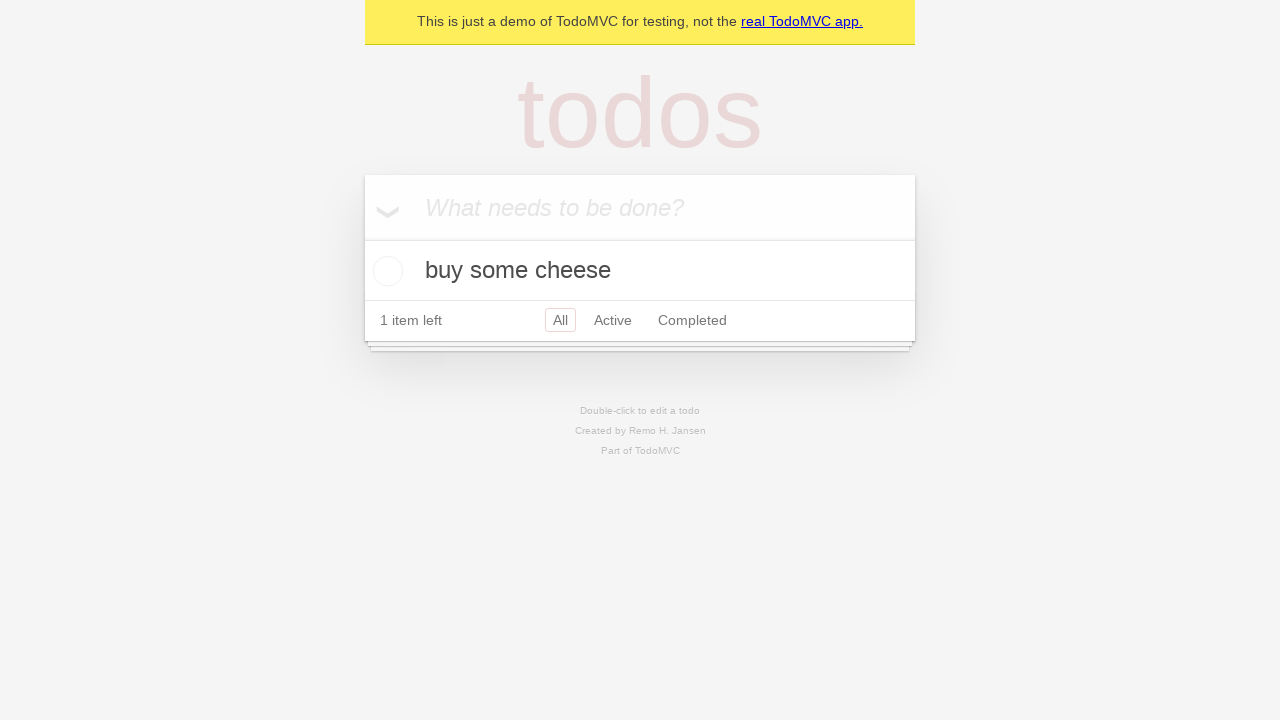